Tests a registration form by filling in first name, last name, and email fields, then submitting and verifying the success message.

Starting URL: http://suninjuly.github.io/registration1.html

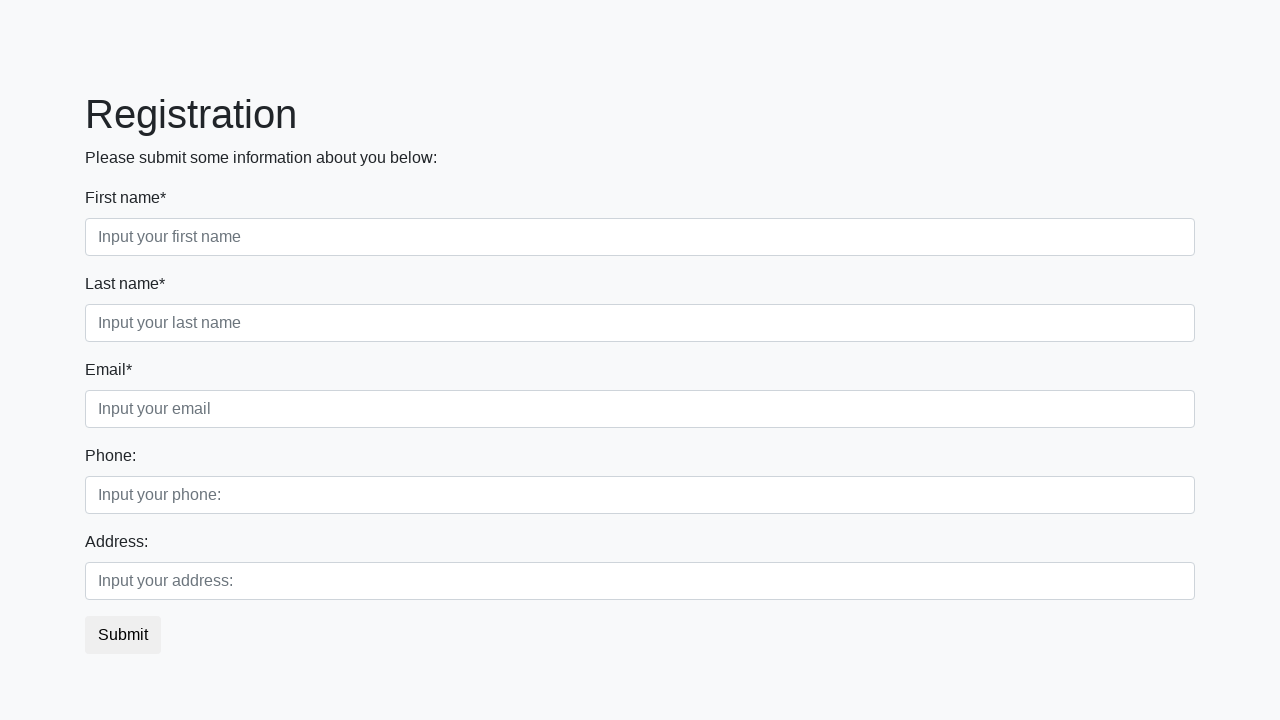

Navigated to registration form page
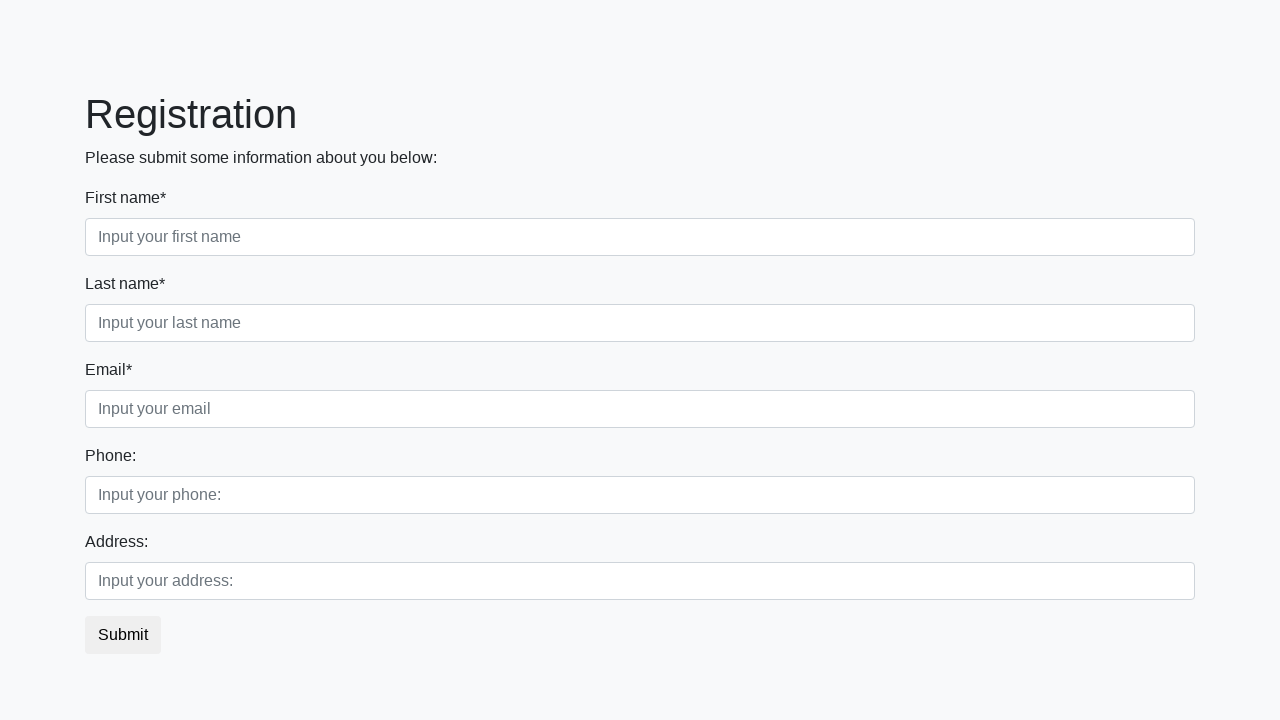

Filled first name field with 'Ivan' on .first_block :nth-child(1) > input
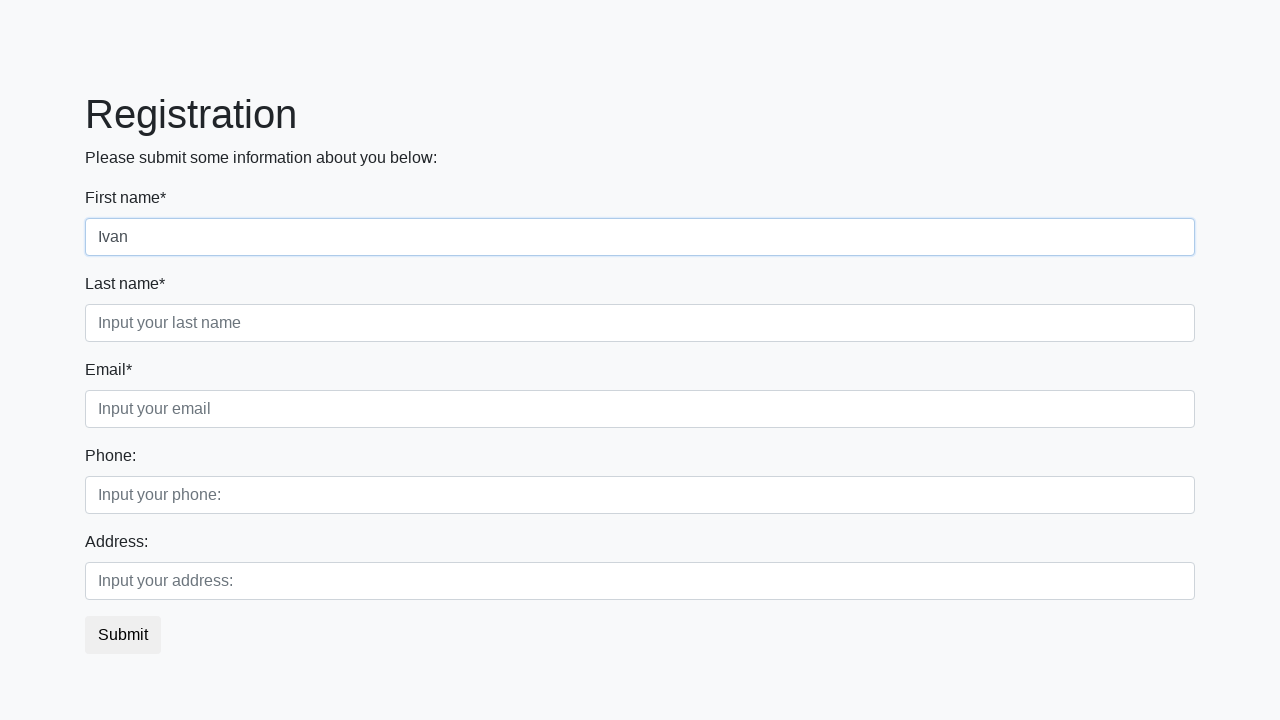

Filled last name field with 'Petrov' on .first_block :nth-child(2) > input
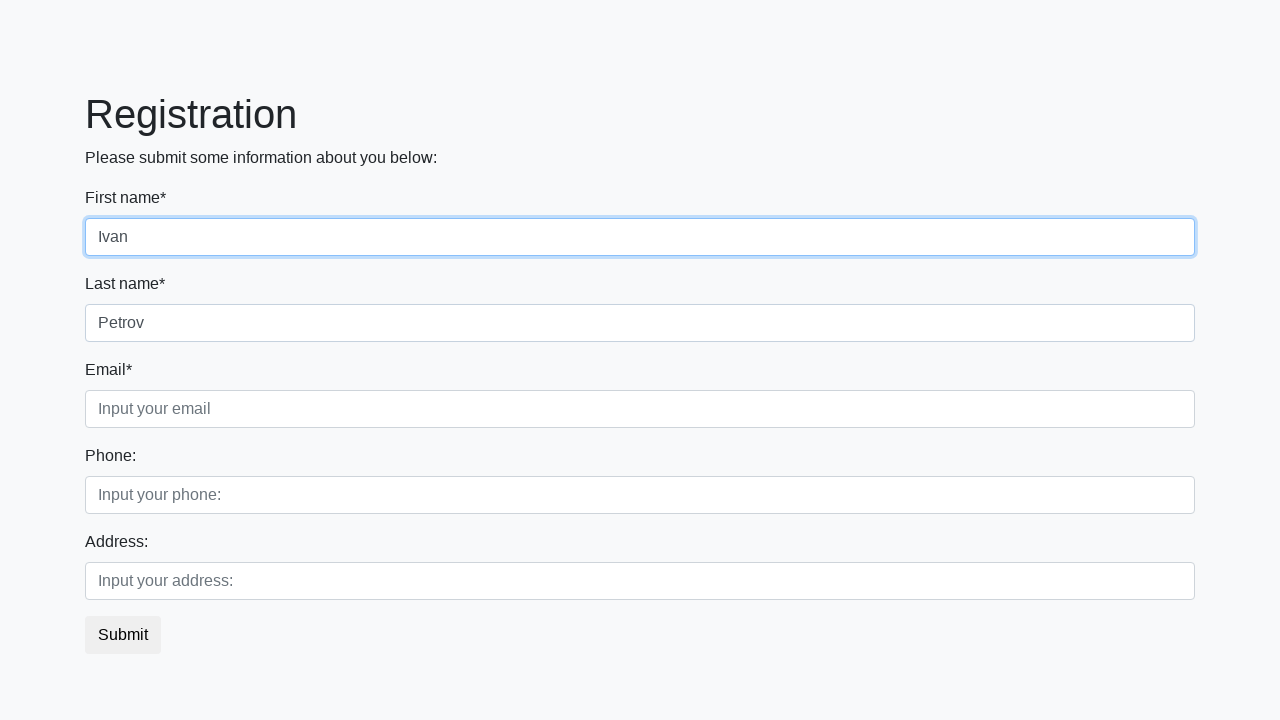

Filled email field with 'test@test.ru' on .first_block :nth-child(3) > input
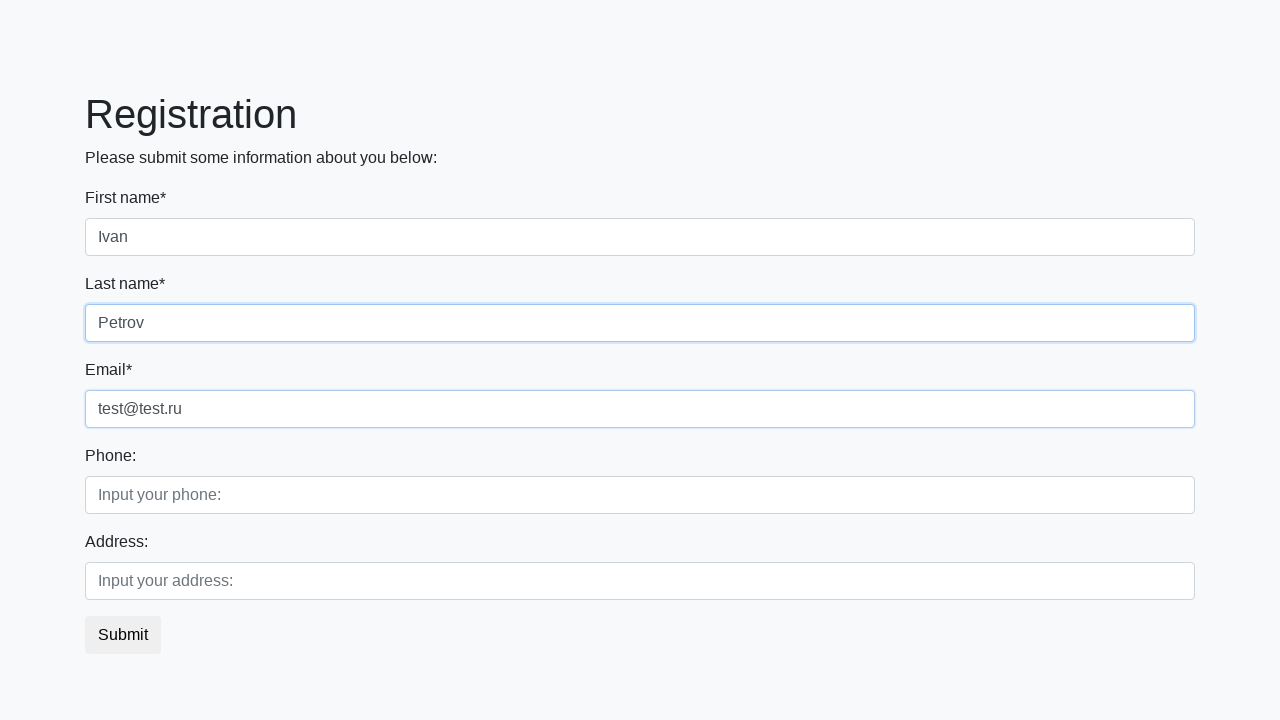

Clicked submit button to register at (123, 635) on button.btn
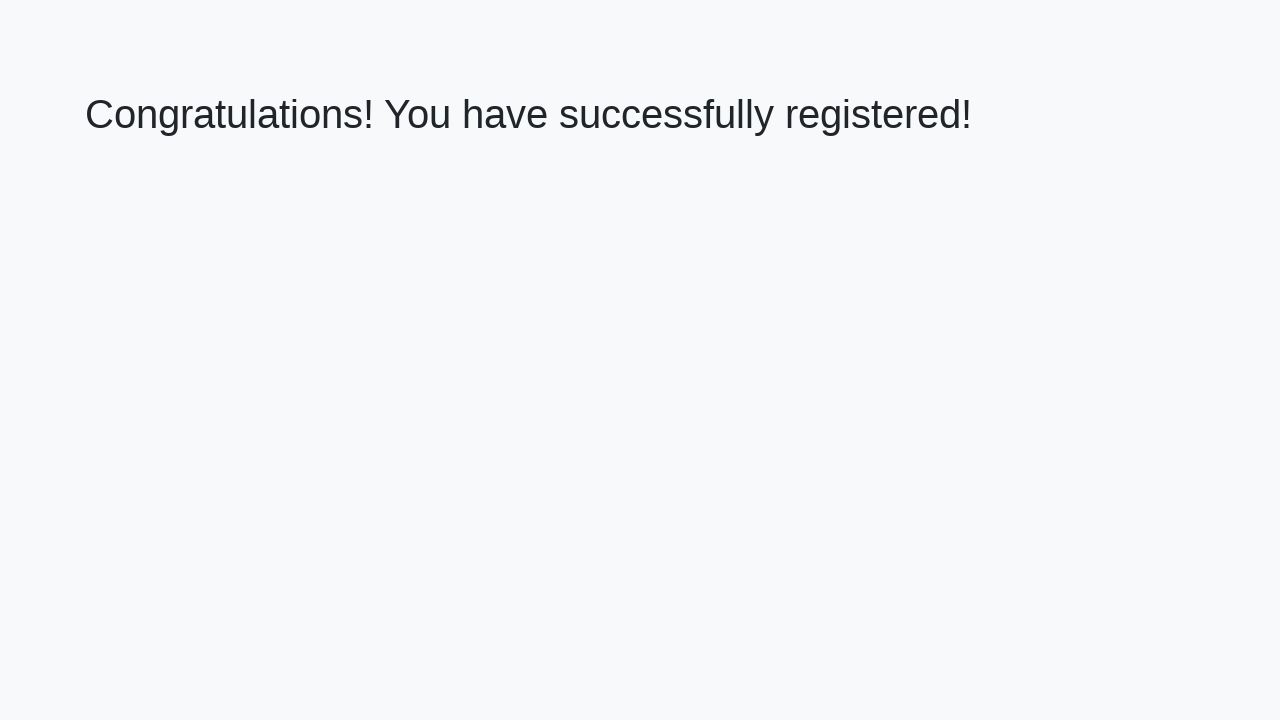

Success message heading loaded
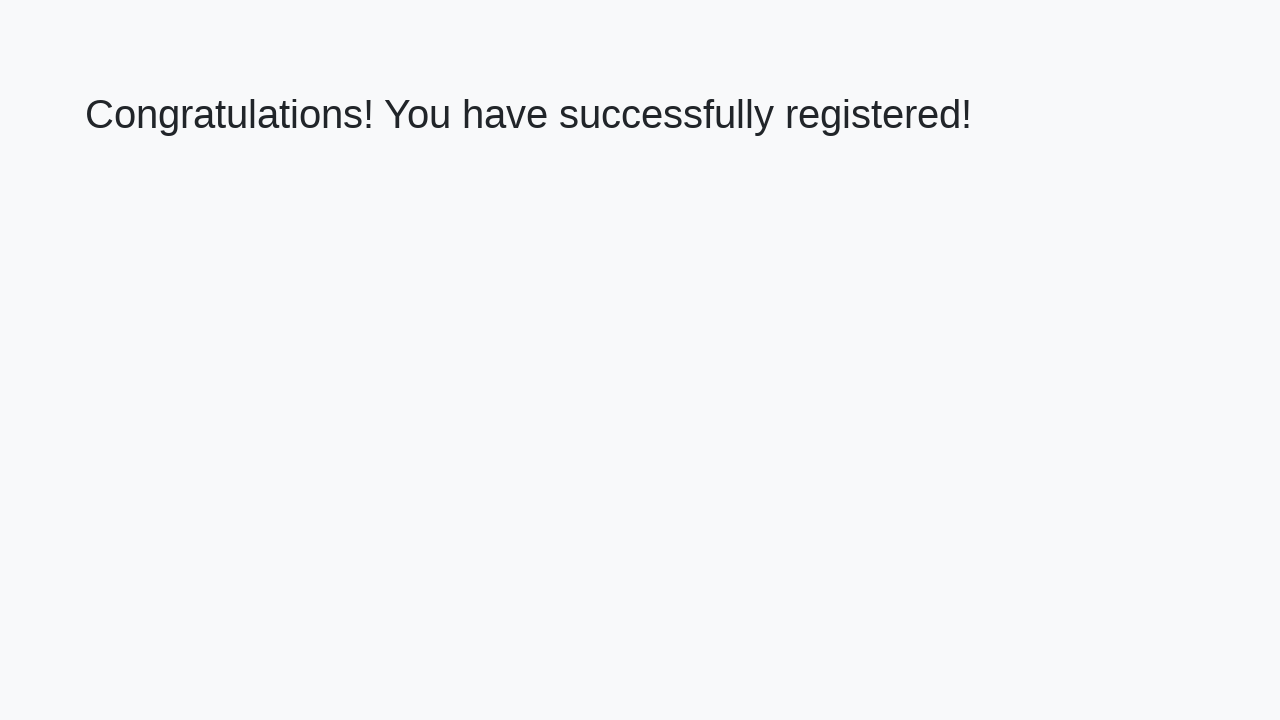

Retrieved success message text
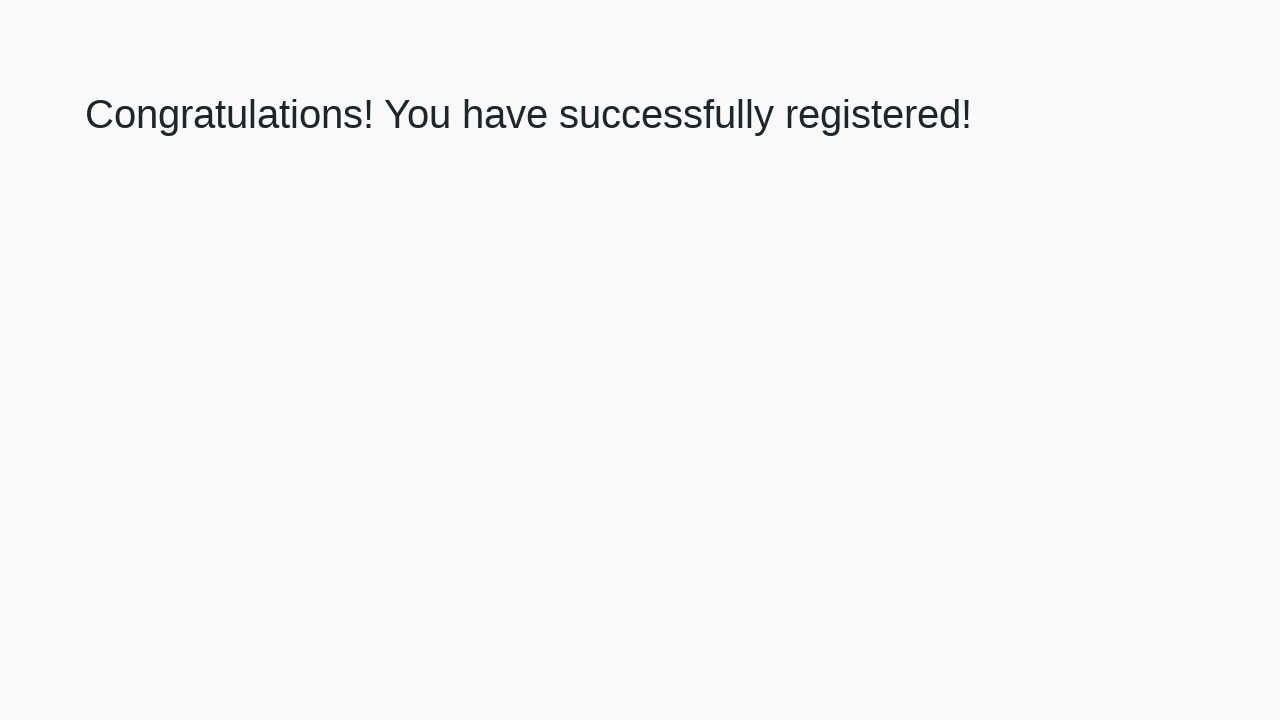

Verified success message: 'Congratulations! You have successfully registered!'
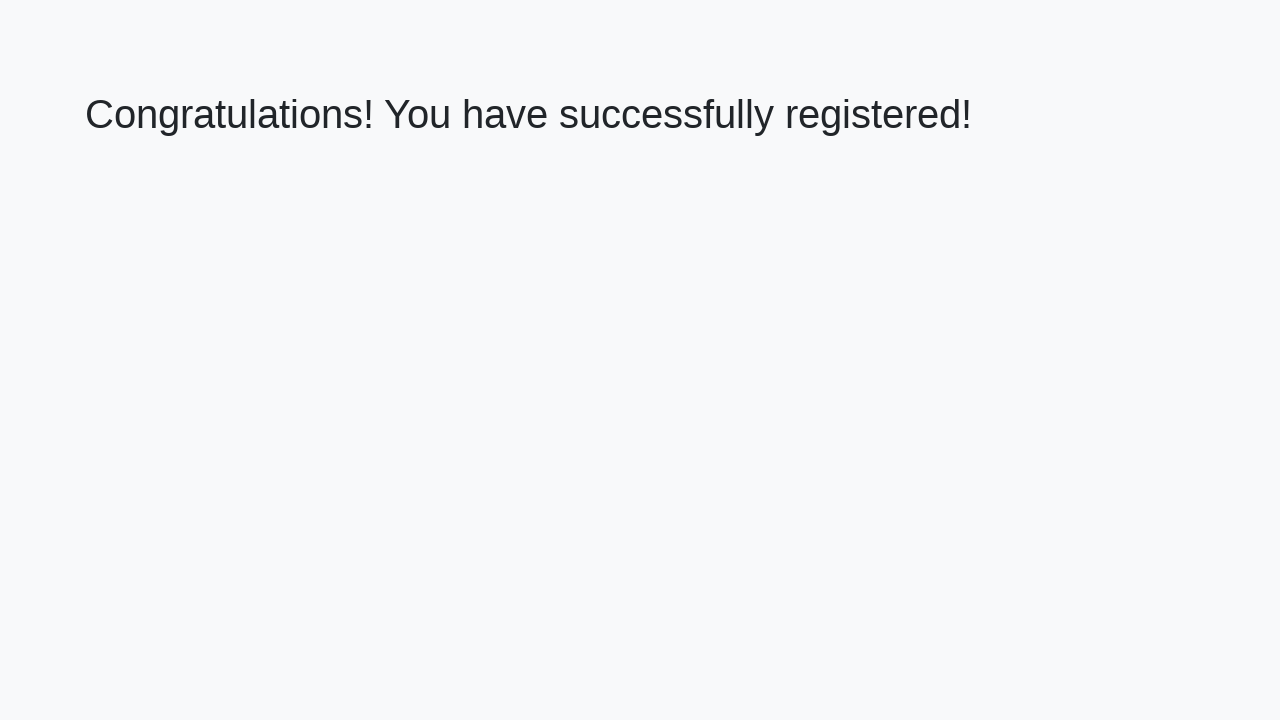

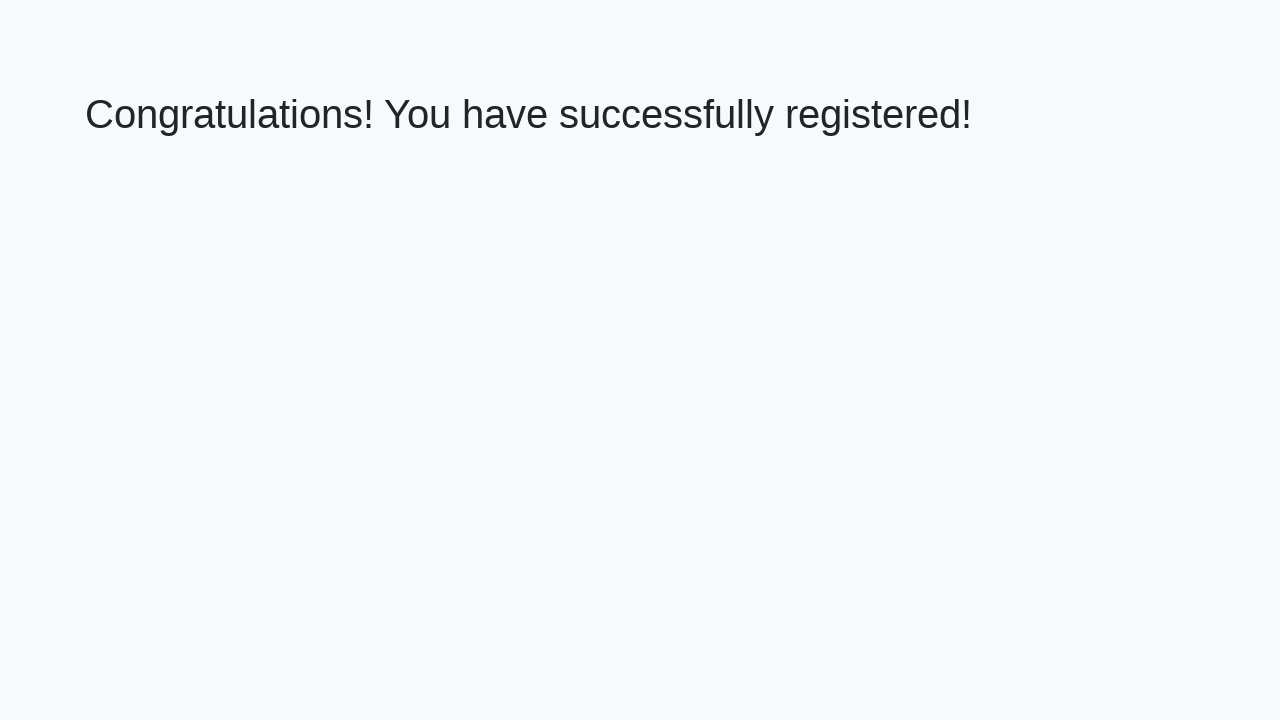